Tests double-click functionality by performing a double-click action on a "Copy Text" button on a test automation practice website.

Starting URL: http://testautomationpractice.blogspot.com/

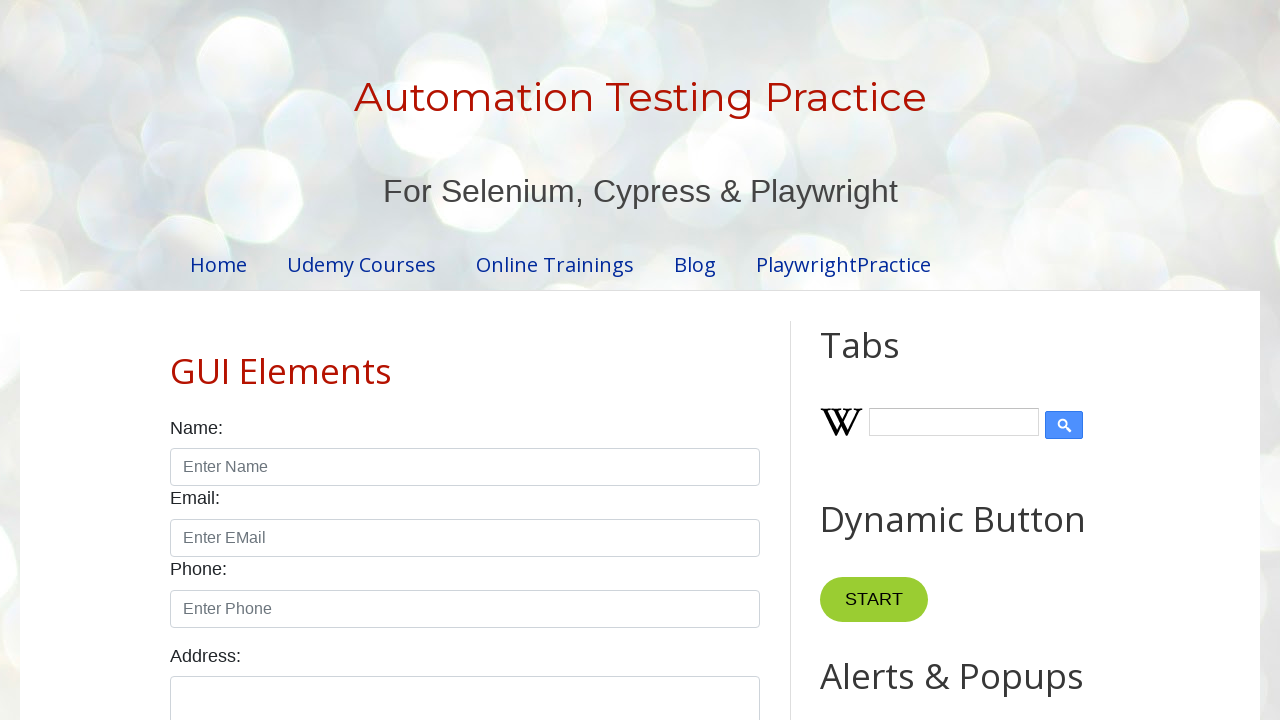

Located the 'Copy Text' button
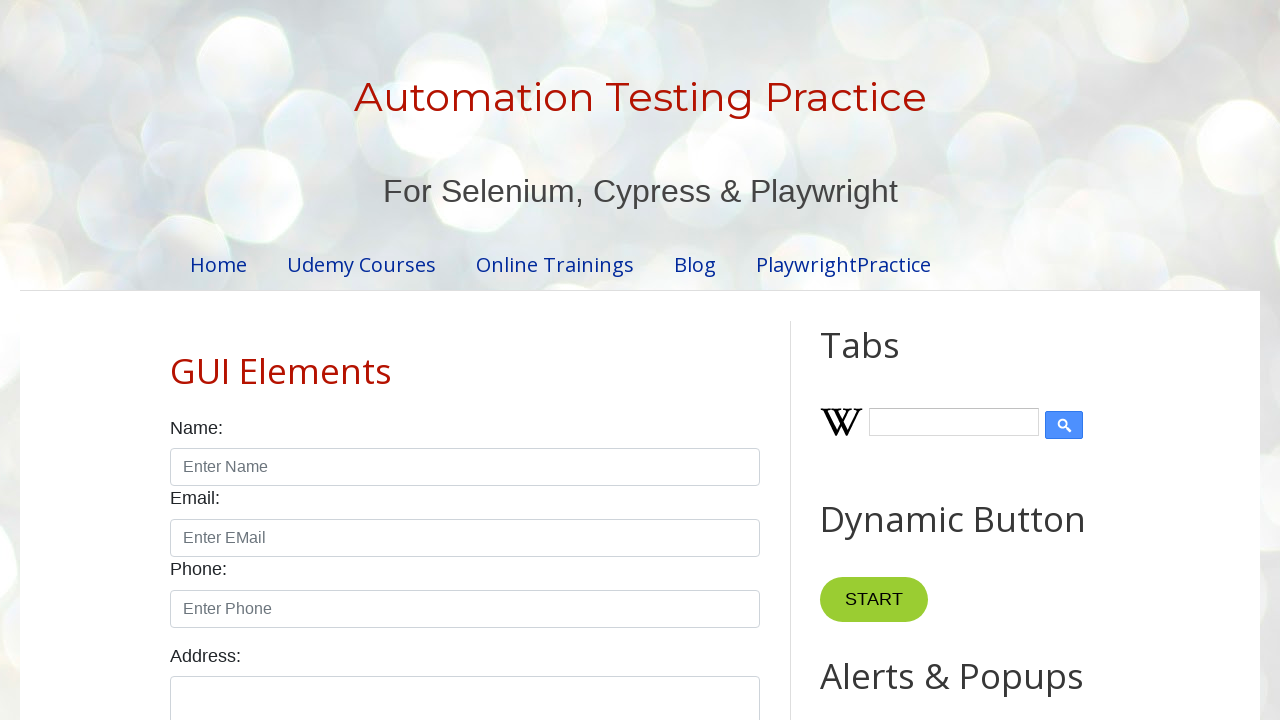

Performed double-click action on the 'Copy Text' button at (885, 360) on xpath=//button[contains(text(),'Copy Text')]
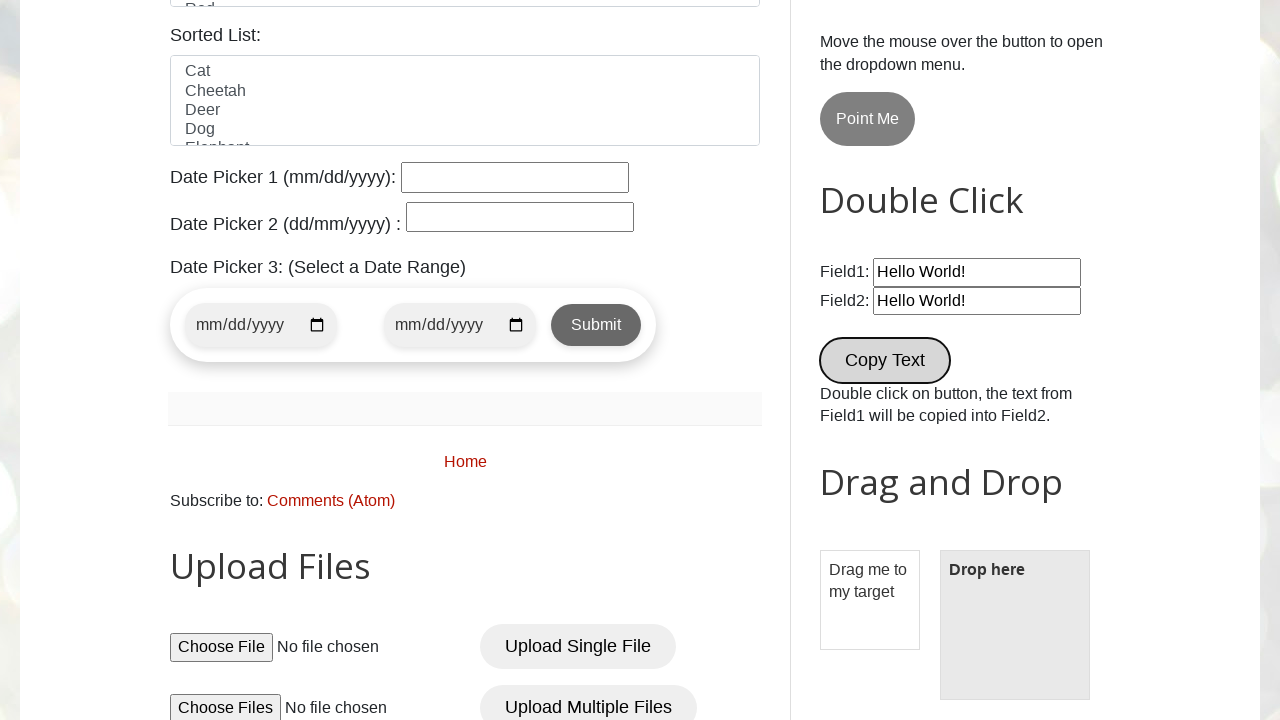

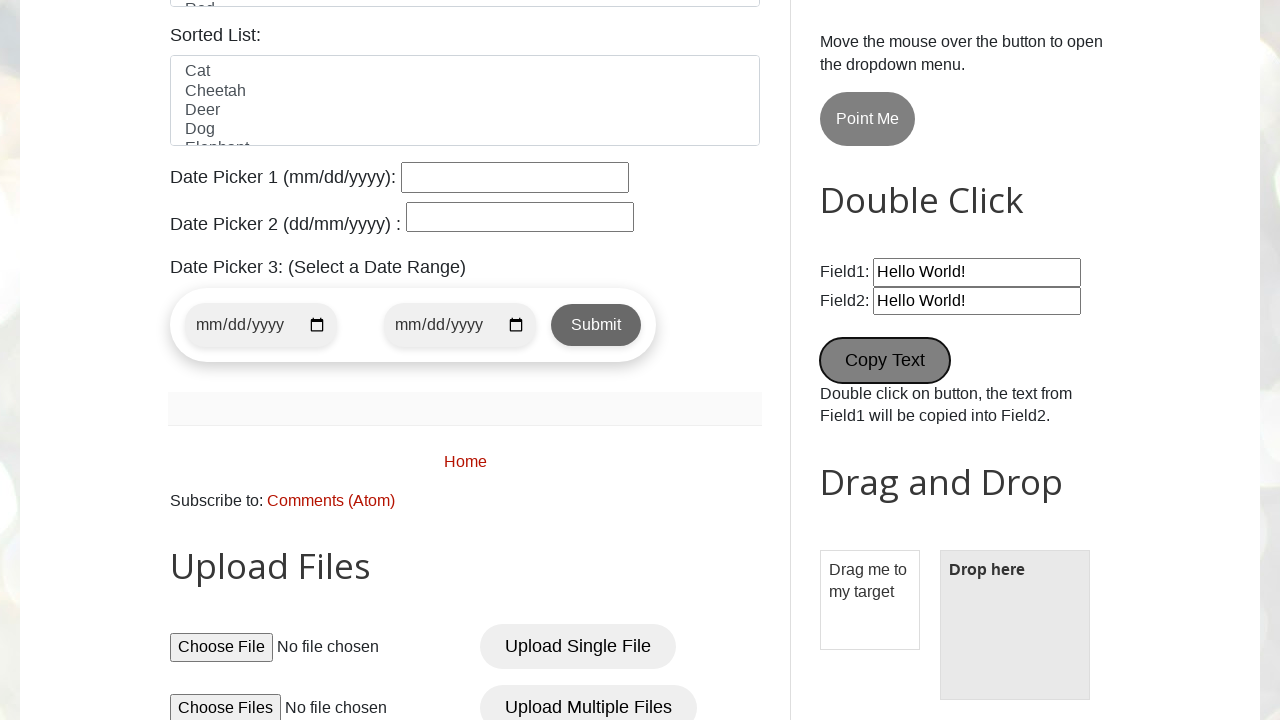